Navigates to the Blood Bank Today website, clicks on the BLOGS link, and scrolls through the blogs page

Starting URL: https://bloodbanktoday.com/

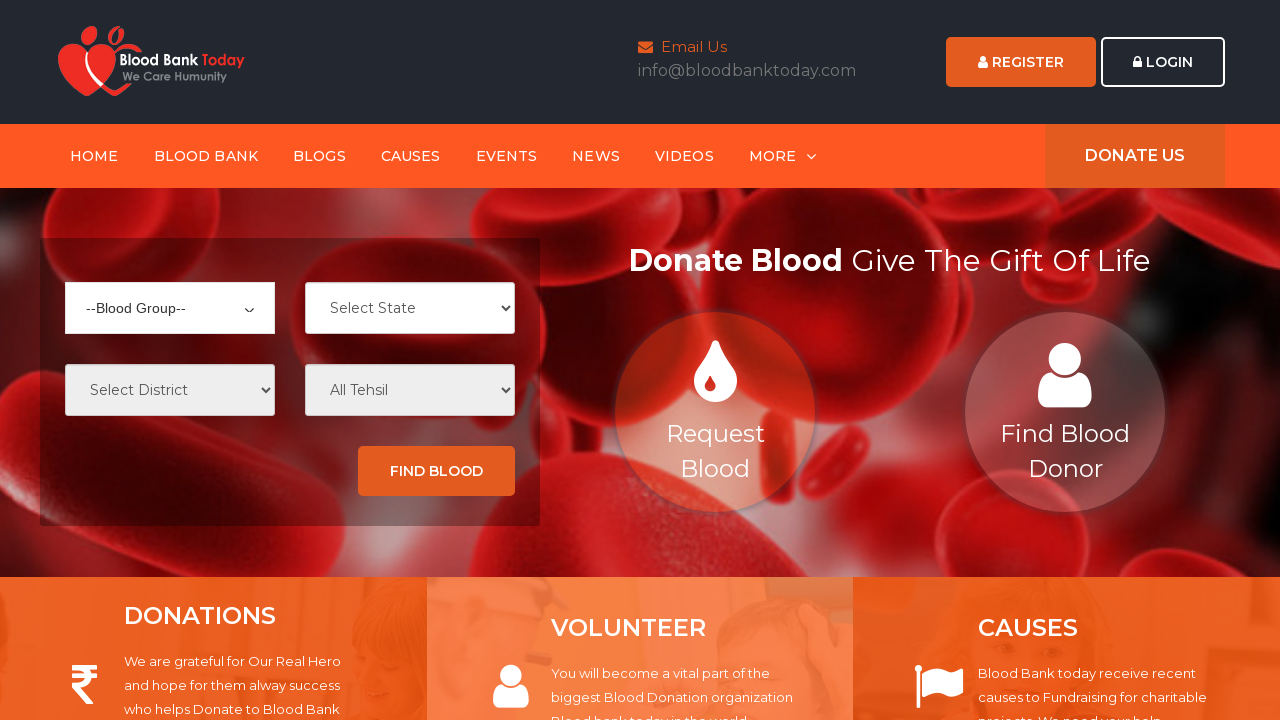

Navigated to Blood Bank Today website
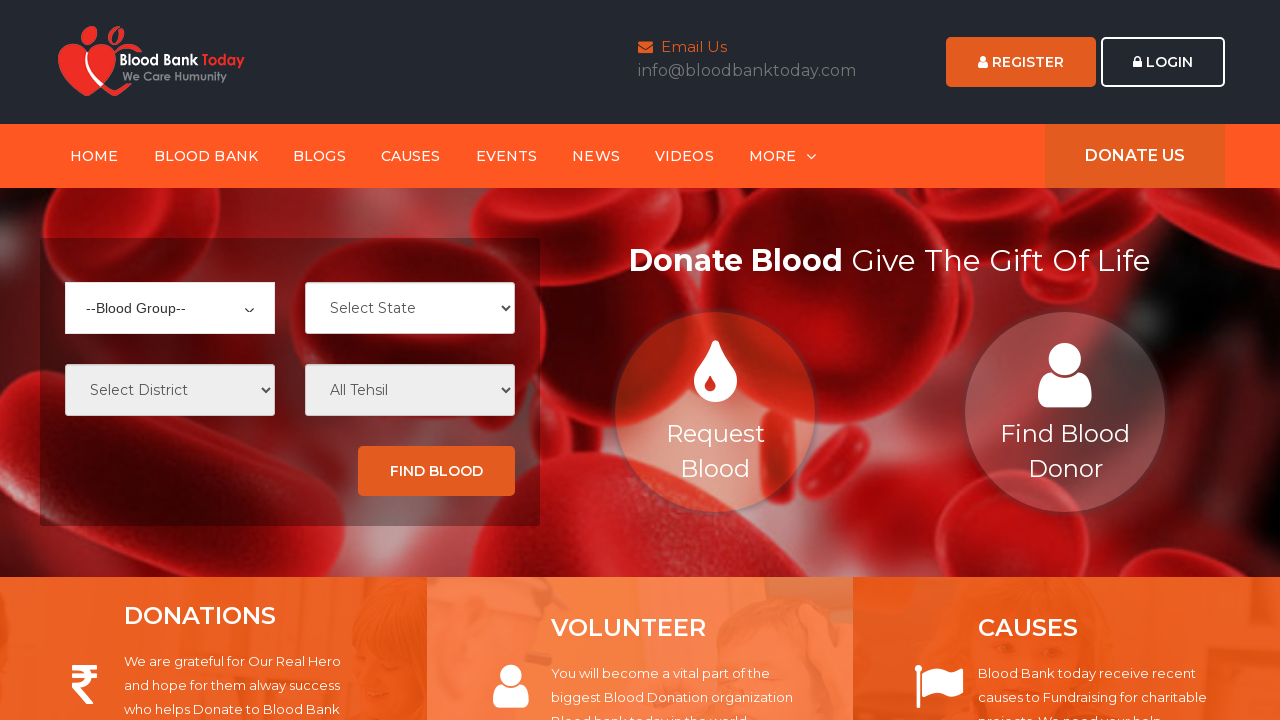

Clicked on BLOGS link at (322, 156) on text=BLOGS
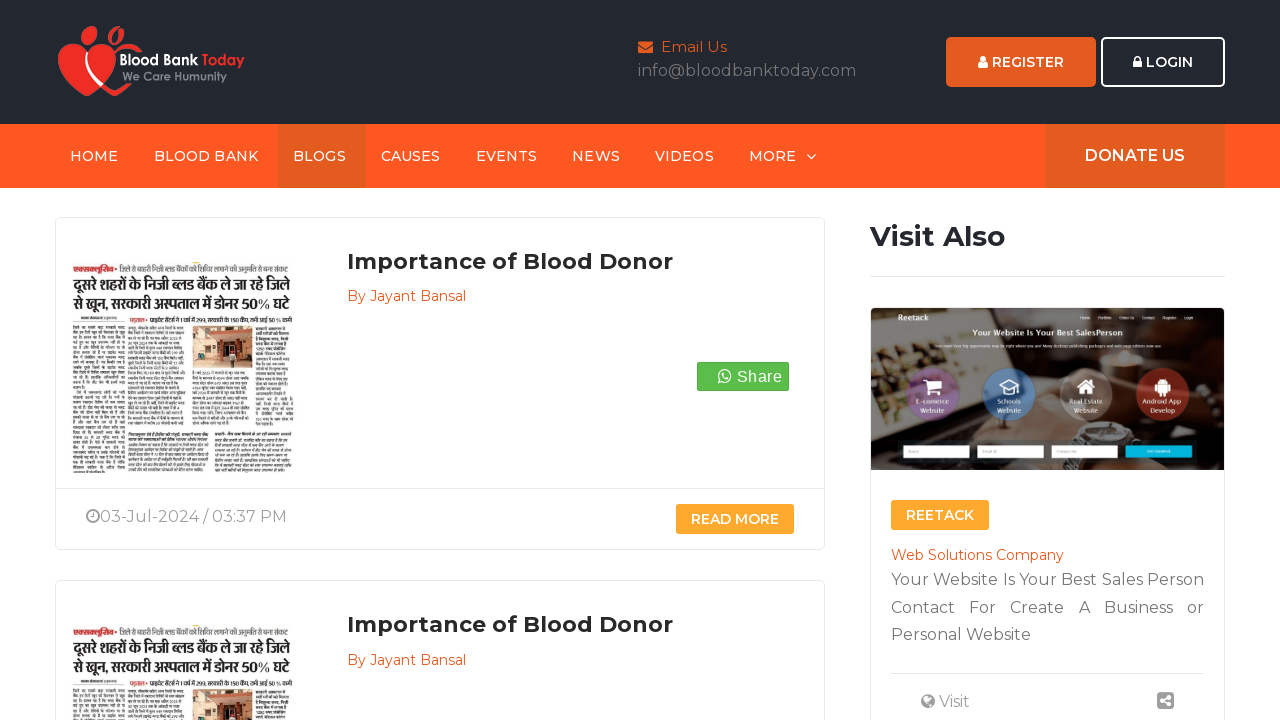

Waited 5 seconds for blogs page to load
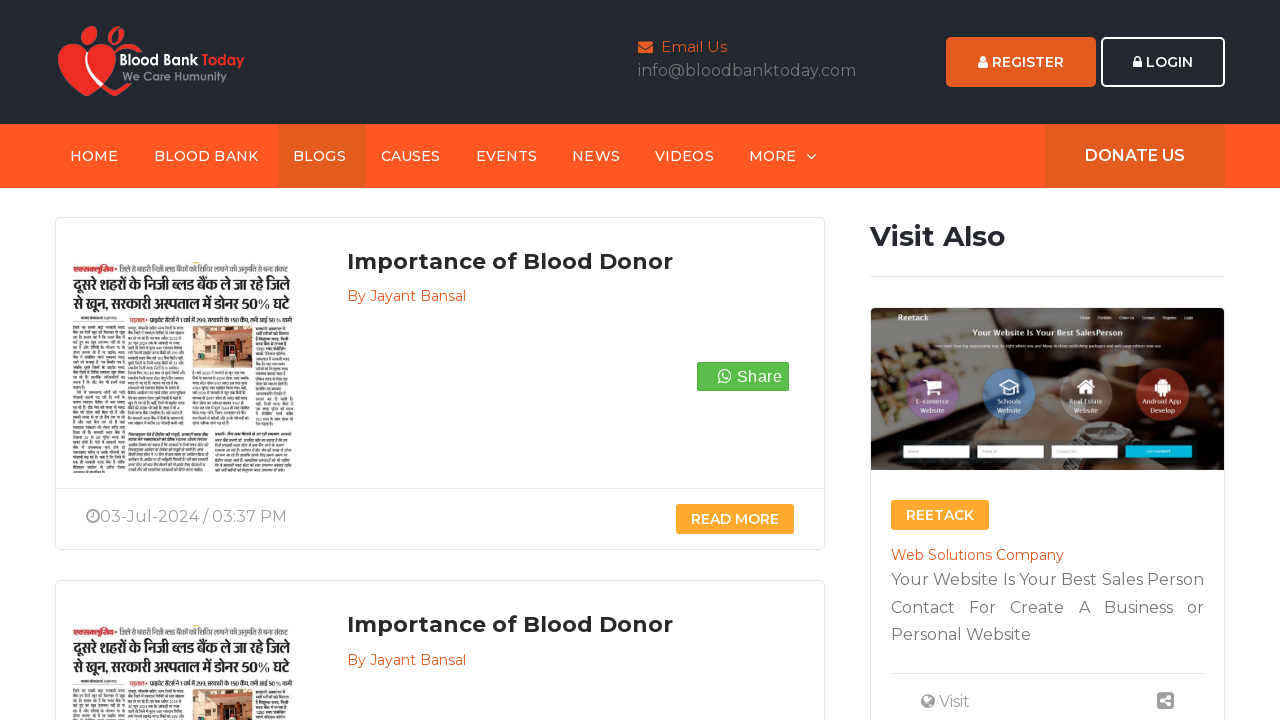

Scrolled down 700 pixels on blogs page
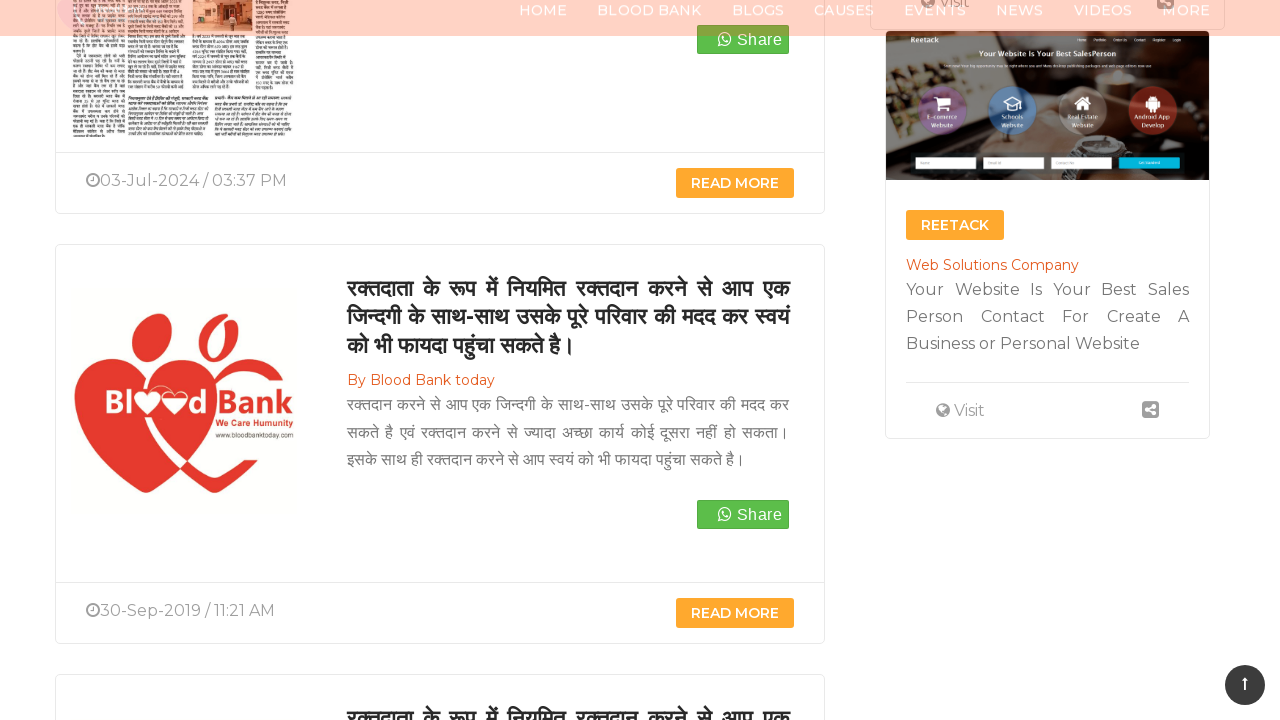

Waited 3 seconds after scrolling
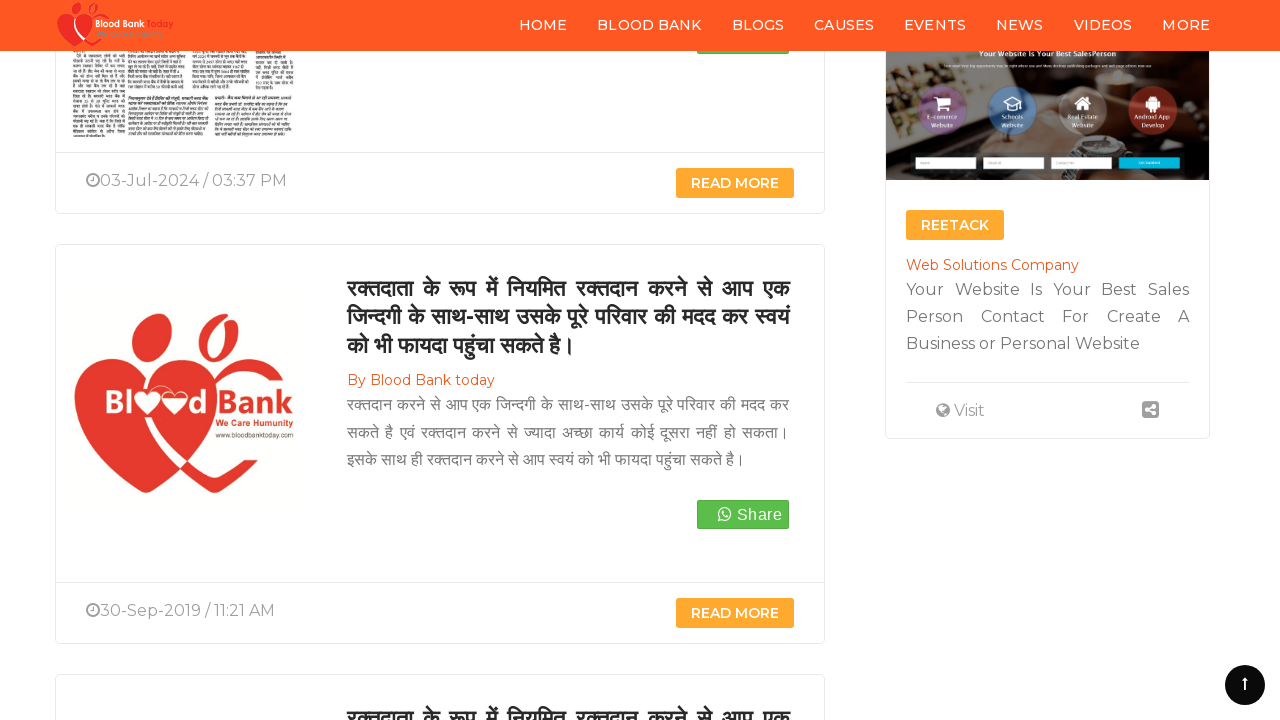

Scrolled to bottom of blogs page
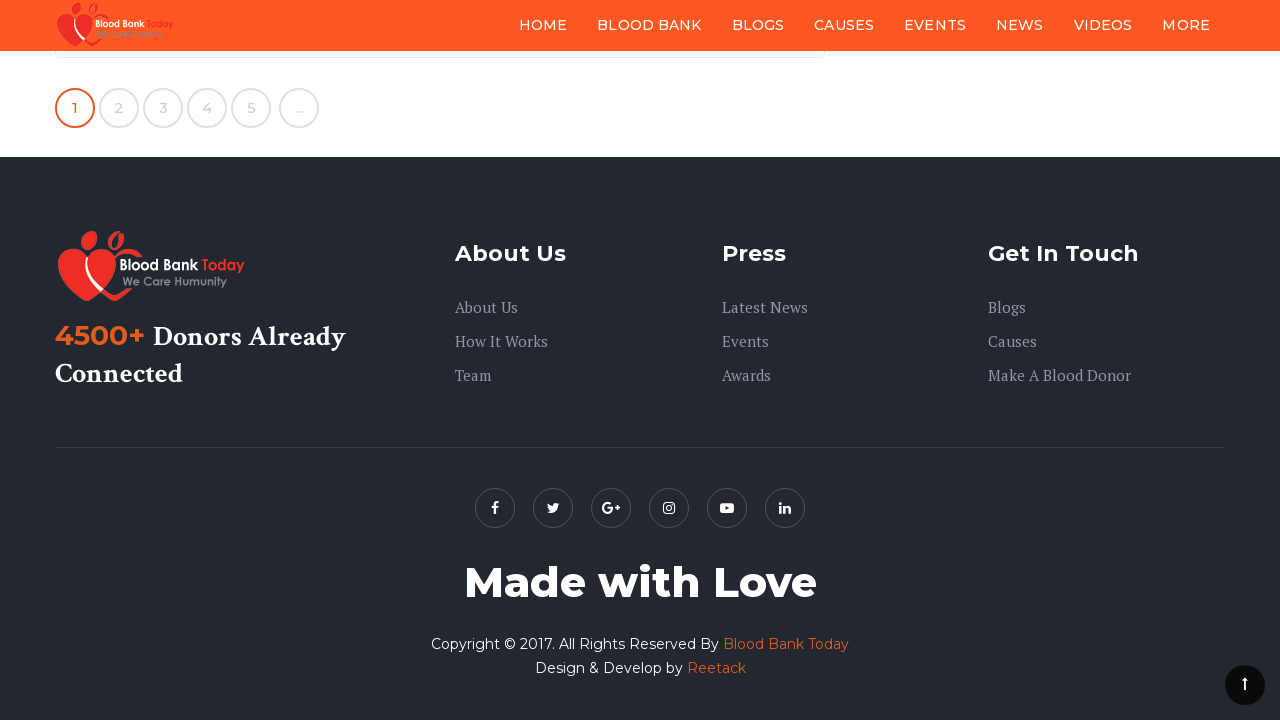

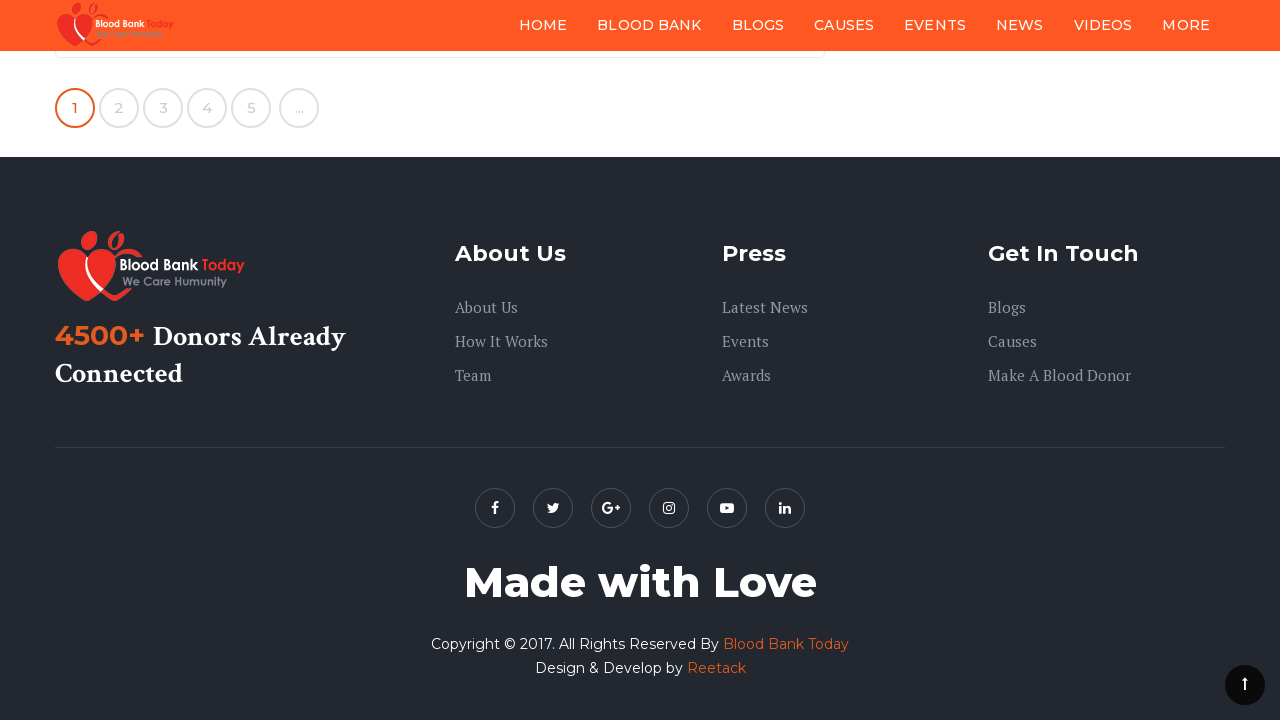